Tests the text input functionality on UI Testing Playground by typing text into an input field and clicking a button to update its label with the entered text

Starting URL: http://uitestingplayground.com/textinput

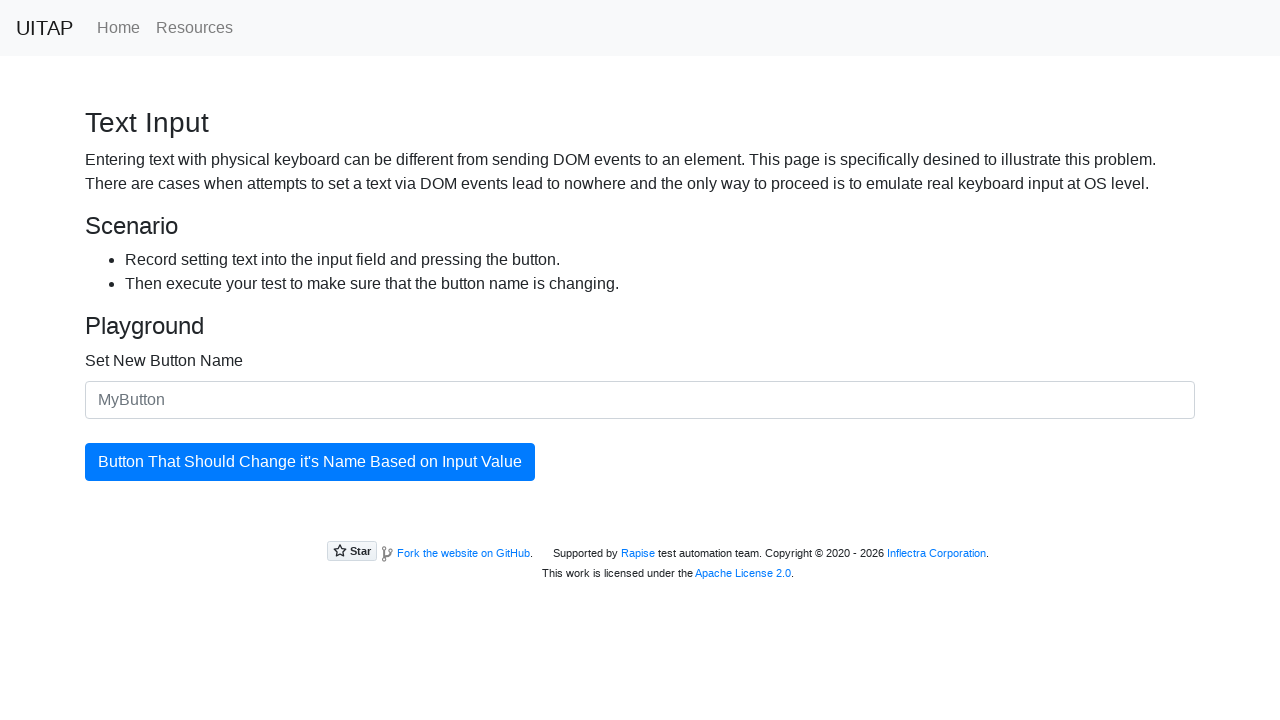

Typed 'SkyPro' into the text input field on #newButtonName
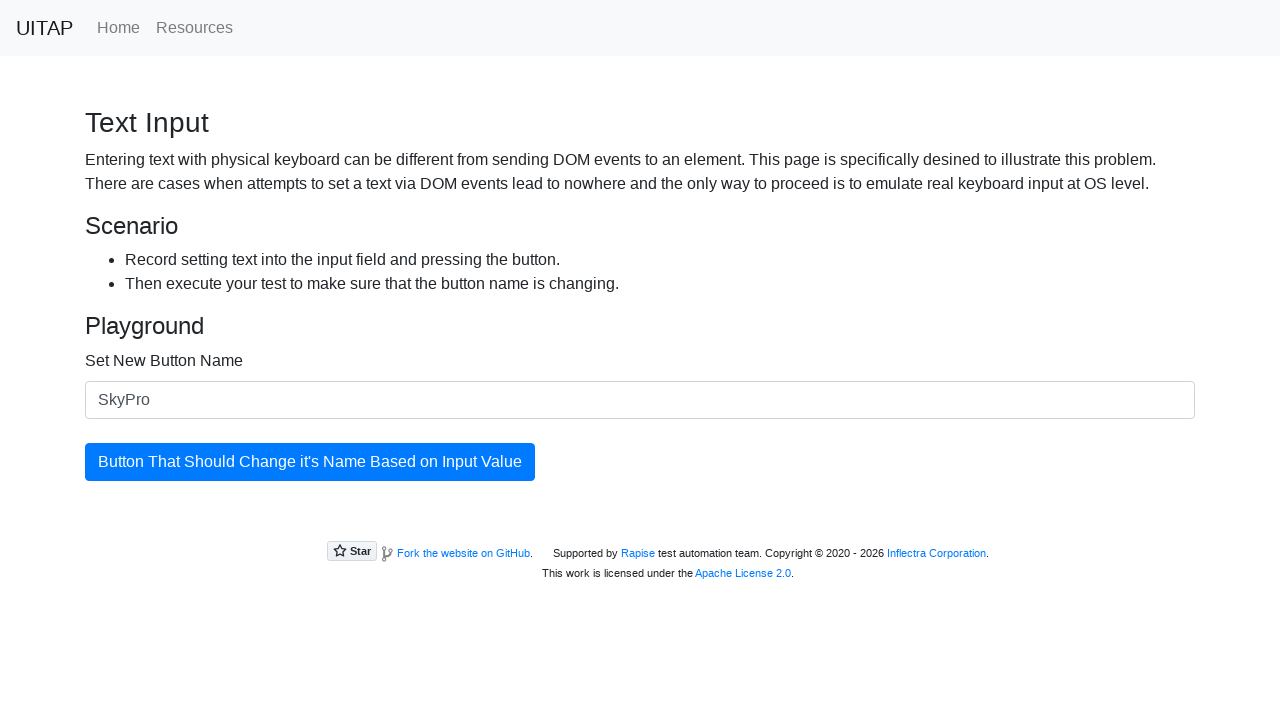

Clicked the button to update its label at (310, 462) on #updatingButton
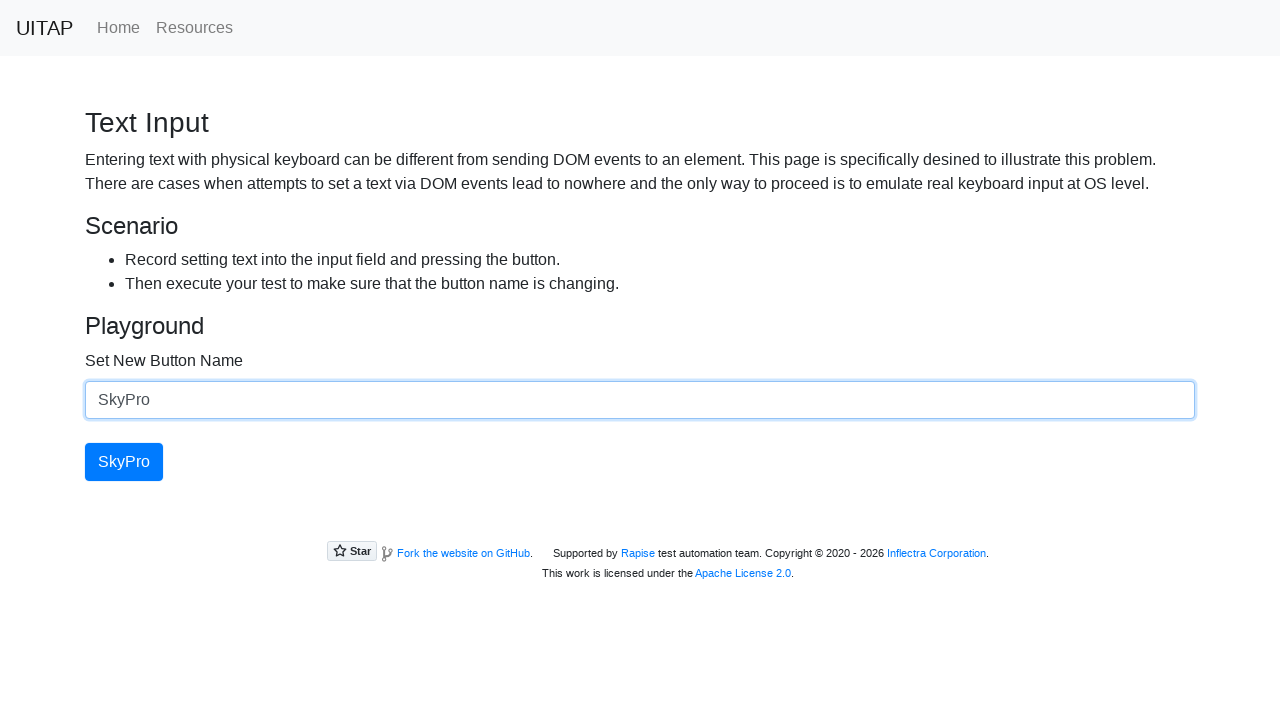

Verified that button label was updated to 'SkyPro'
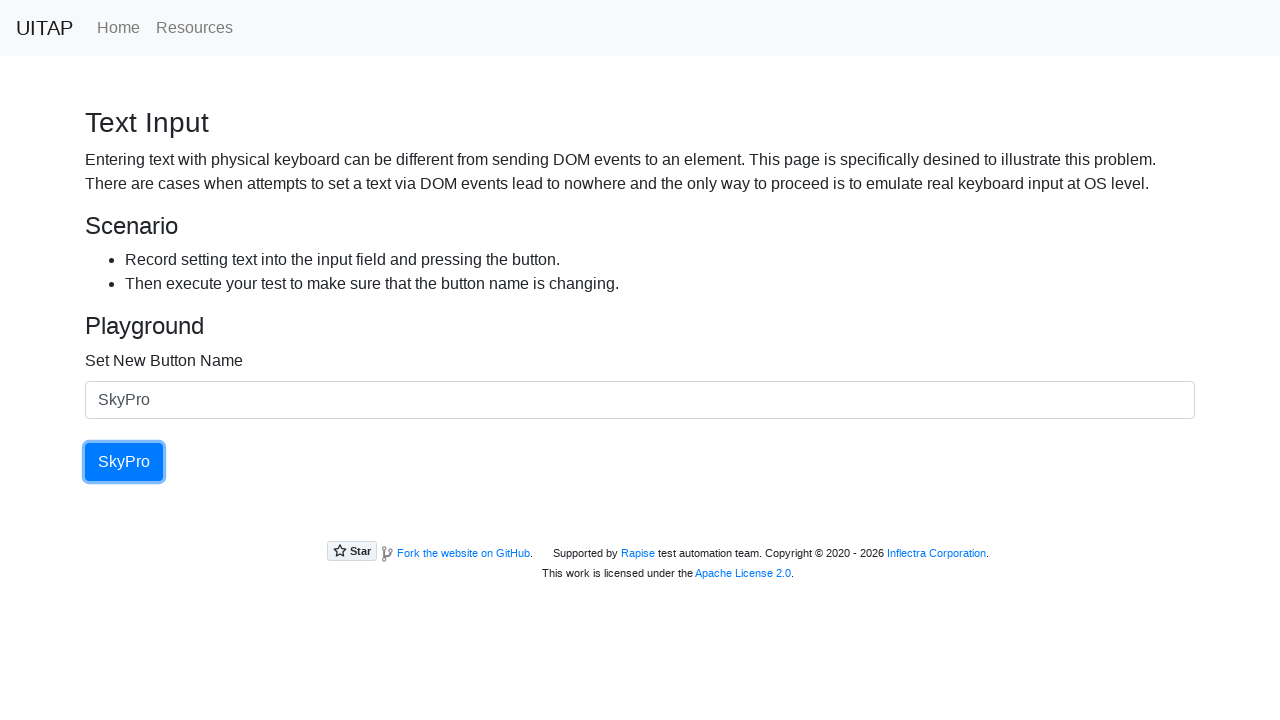

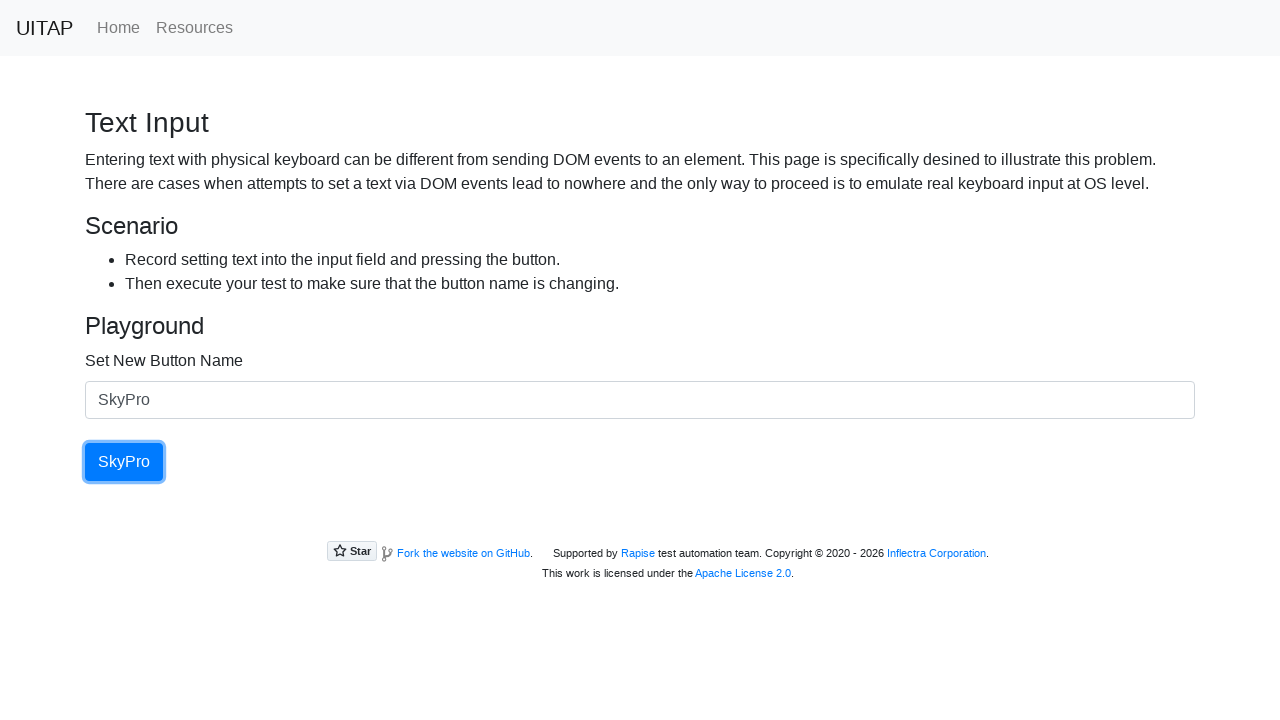